Navigates to YouTube homepage and verifies the page title is "YouTube"

Starting URL: https://www.youtube.com

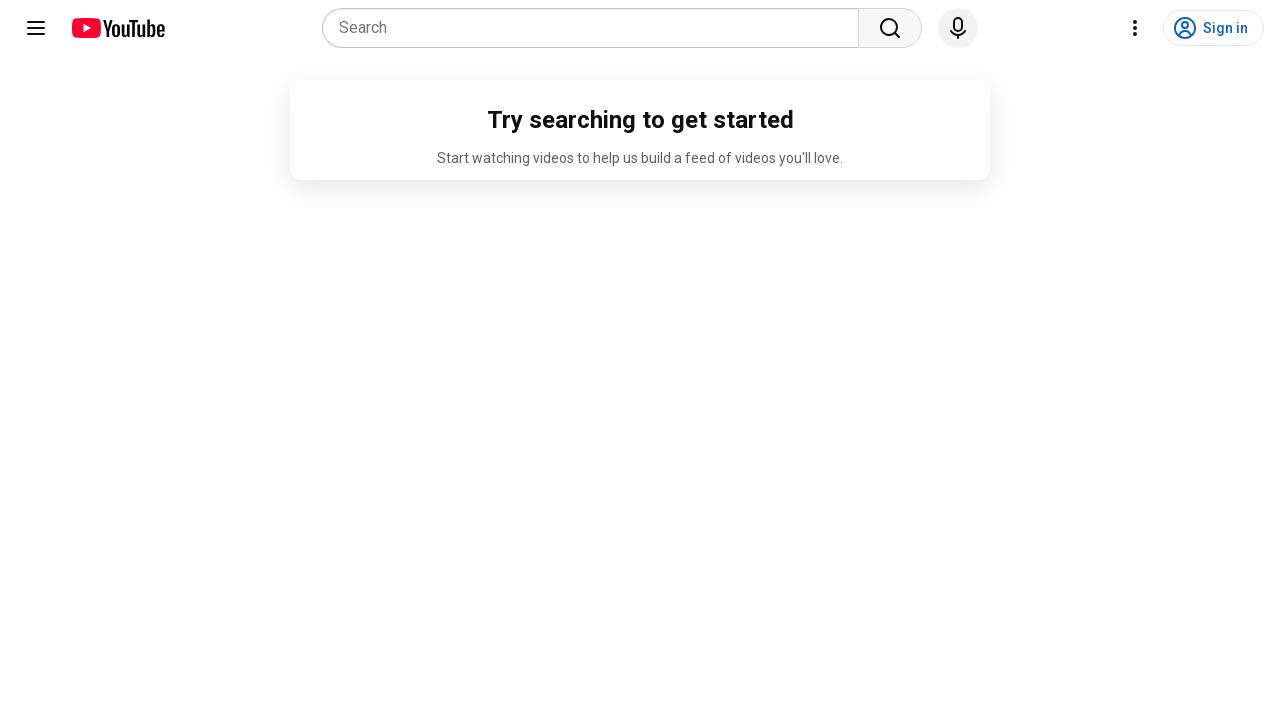

Navigated to YouTube homepage
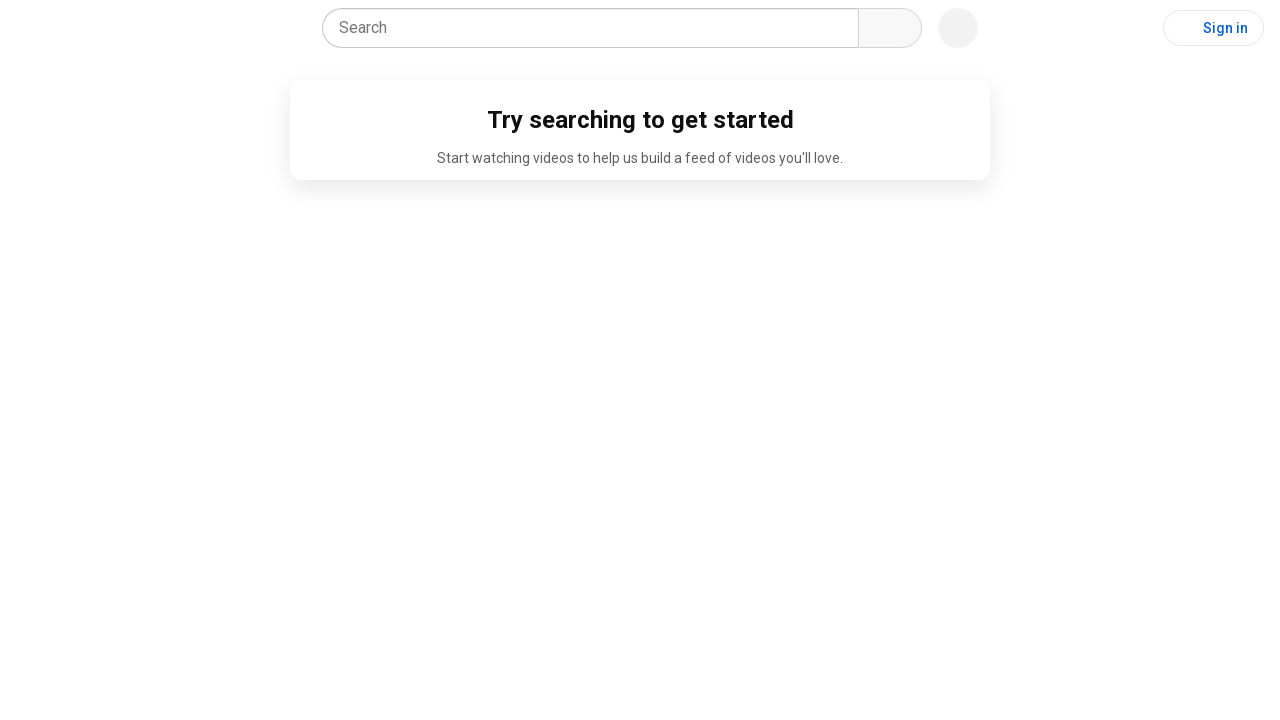

Page loaded and DOM content initialized
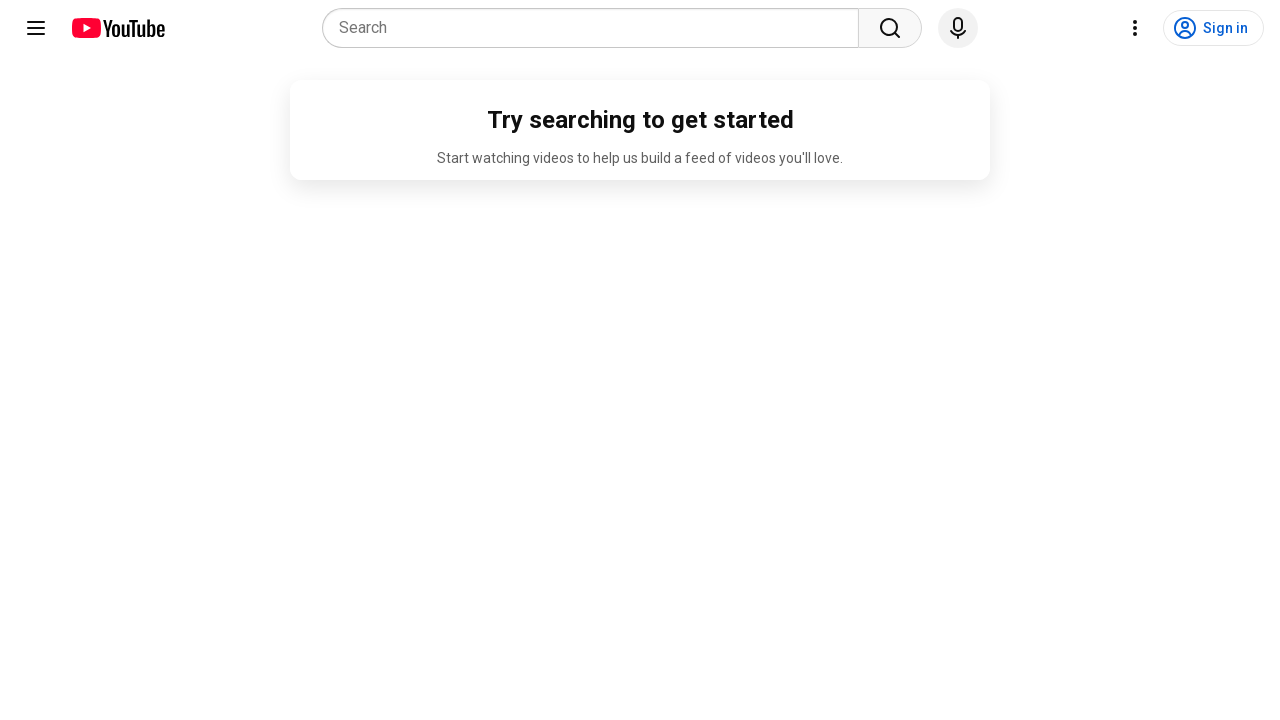

Verified page title is 'YouTube'
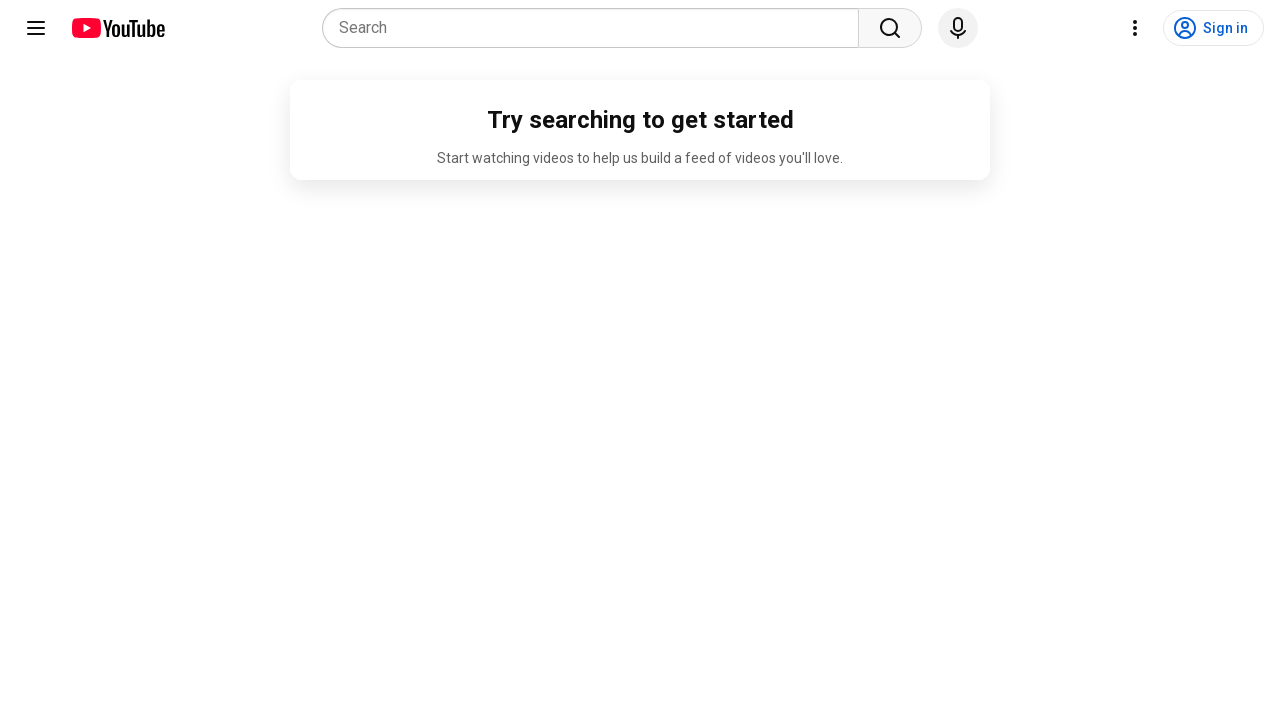

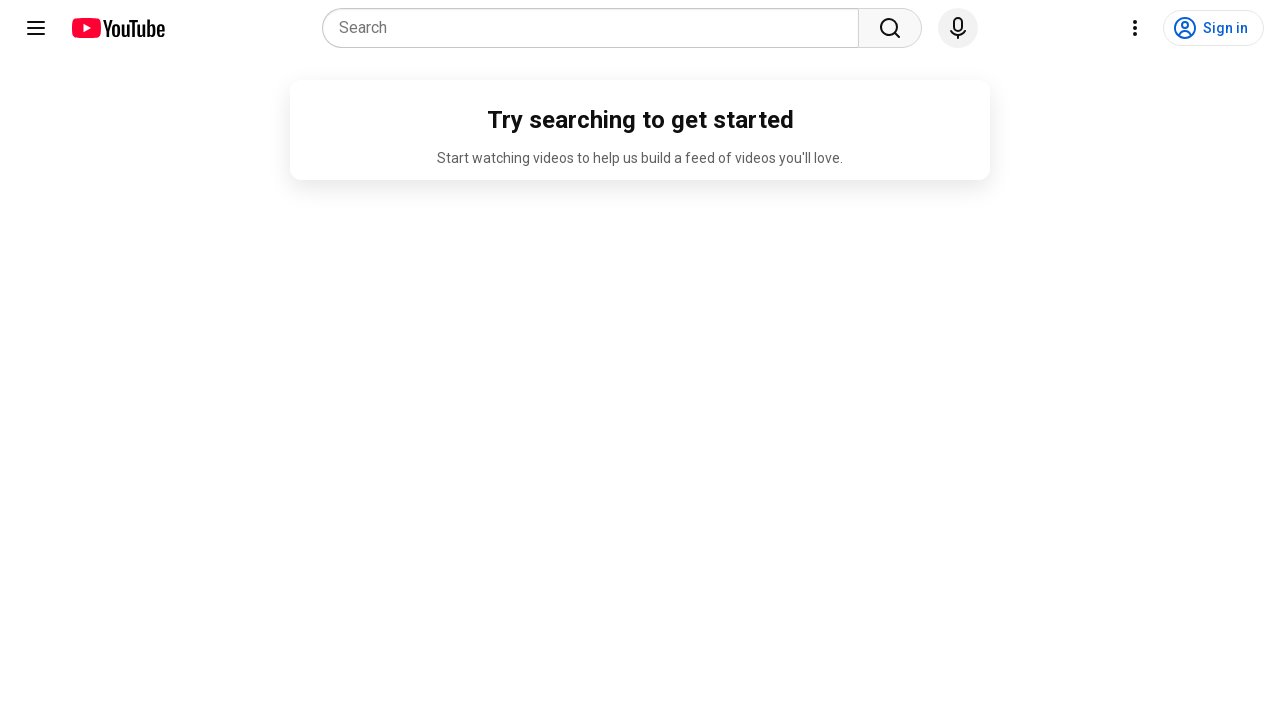